Tests a dependent dropdown list by clicking on the country dropdown and selecting China from the options

Starting URL: https://phppot.com/demo/jquery-dependent-dropdown-list-countries-and-states/

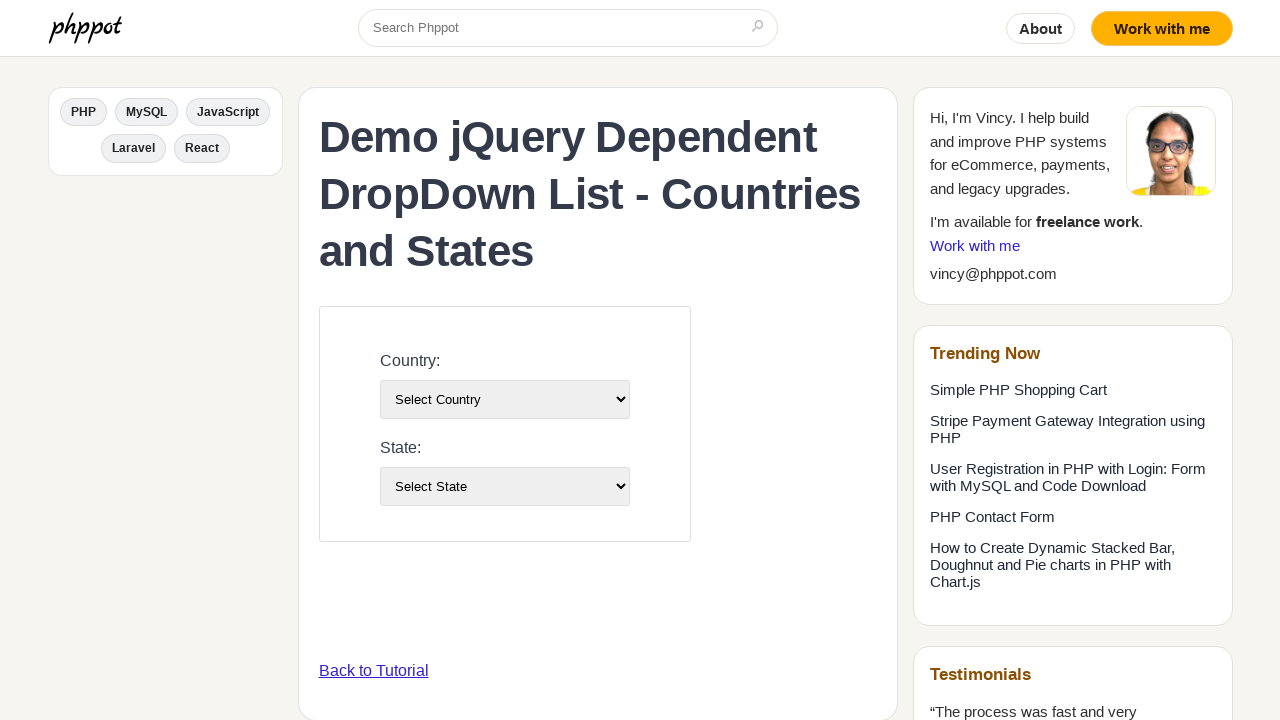

Clicked on the country dropdown to open it at (504, 399) on #country-list
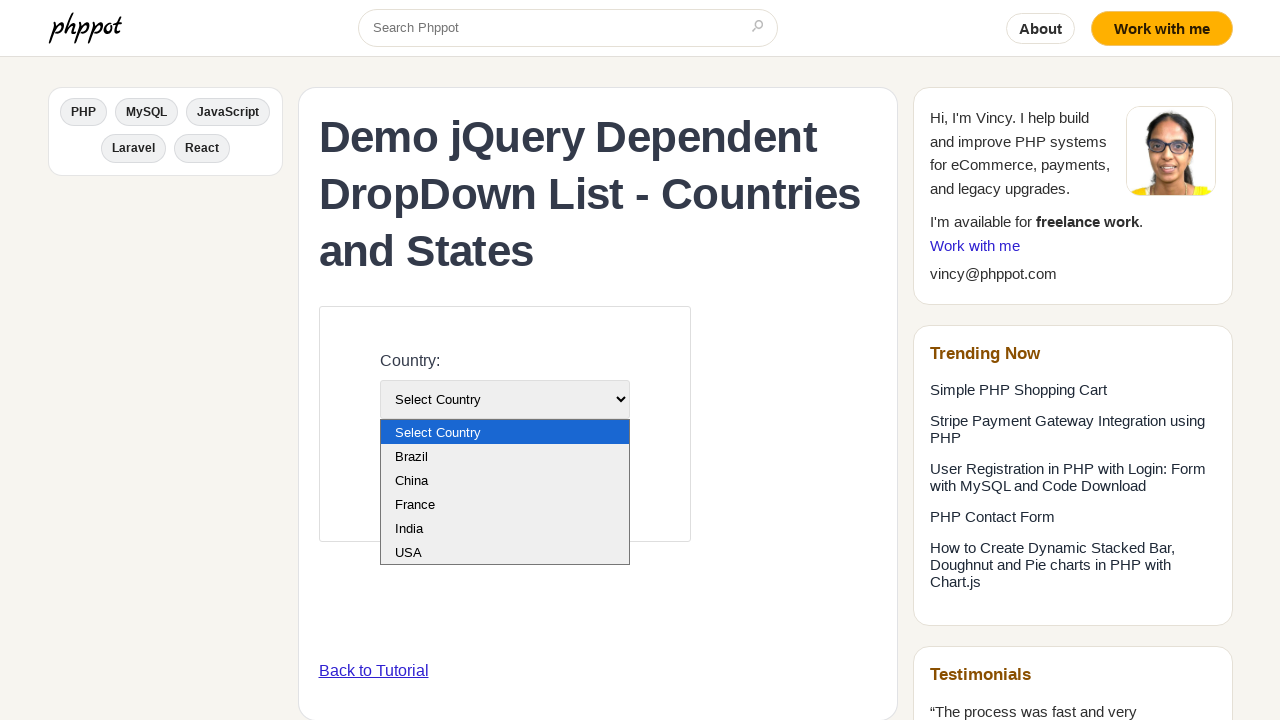

Selected China from the country dropdown options on #country-list
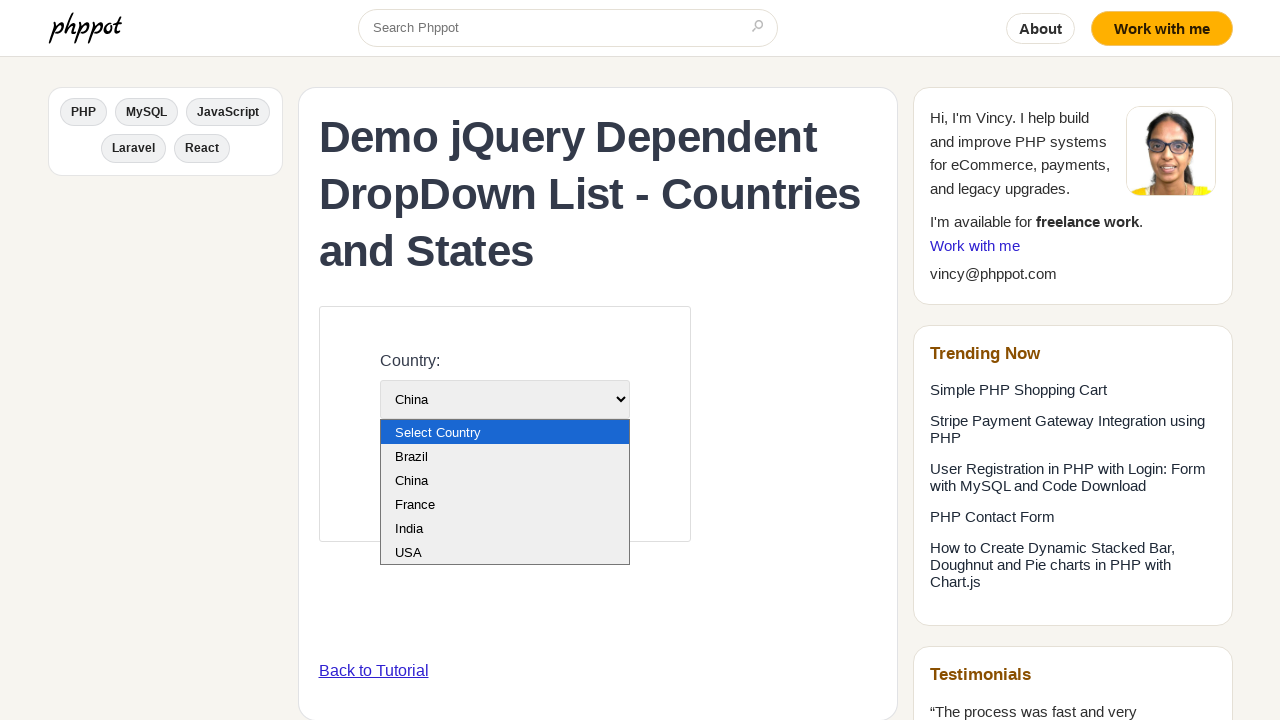

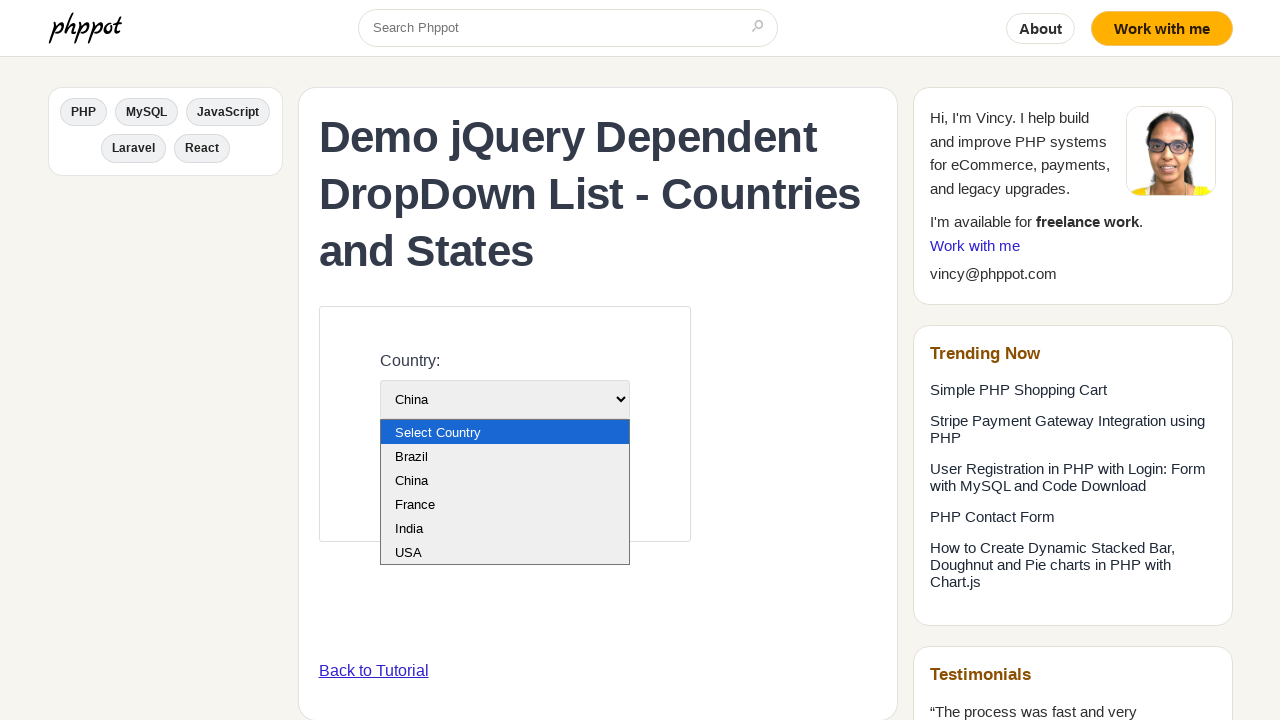